Tests radio button and checkbox selection by clicking on a radio button with value "green" from a colors list and a checkbox with value "Mozilla" from a browser list

Starting URL: https://selenium08.blogspot.com/2019/07/check-box-and-radio-buttons.html

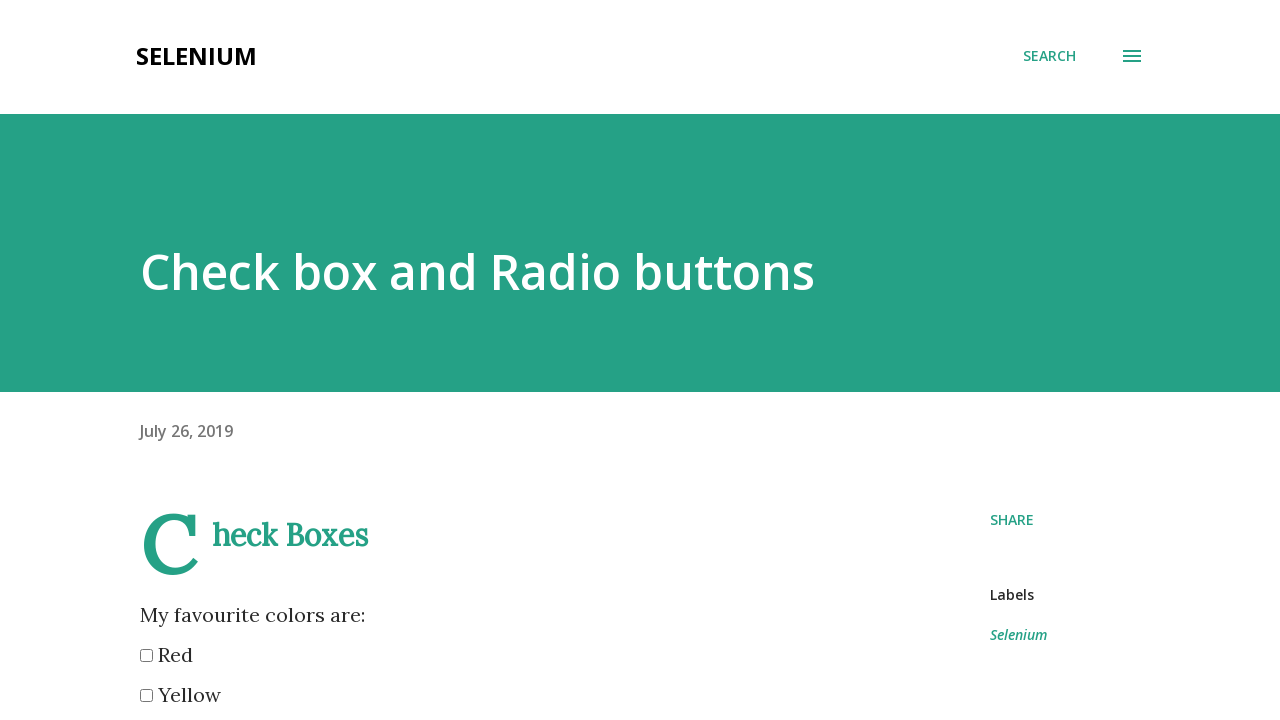

Navigated to radio button and checkbox test page
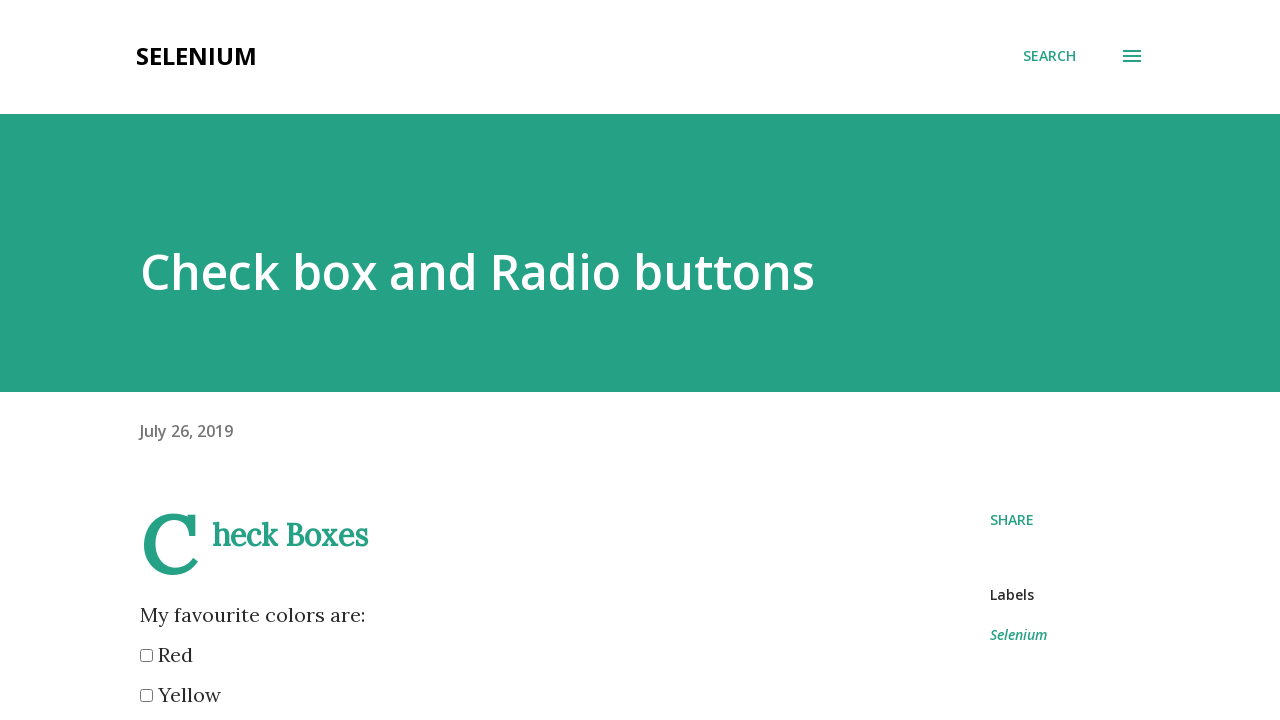

Clicked radio button with value 'green' from colors list at (146, 360) on input[name='color'][value='green']
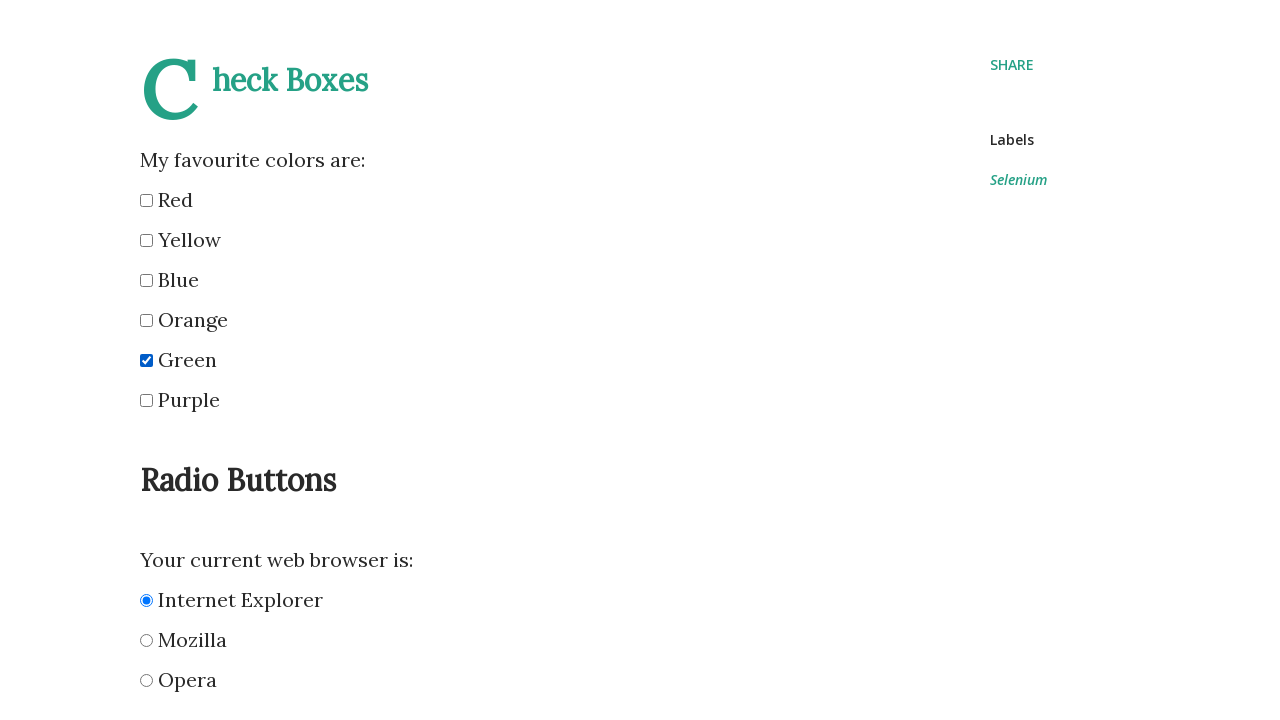

Clicked checkbox with value 'Mozilla' from browser list at (146, 640) on input[name='browser'][value='Mozilla']
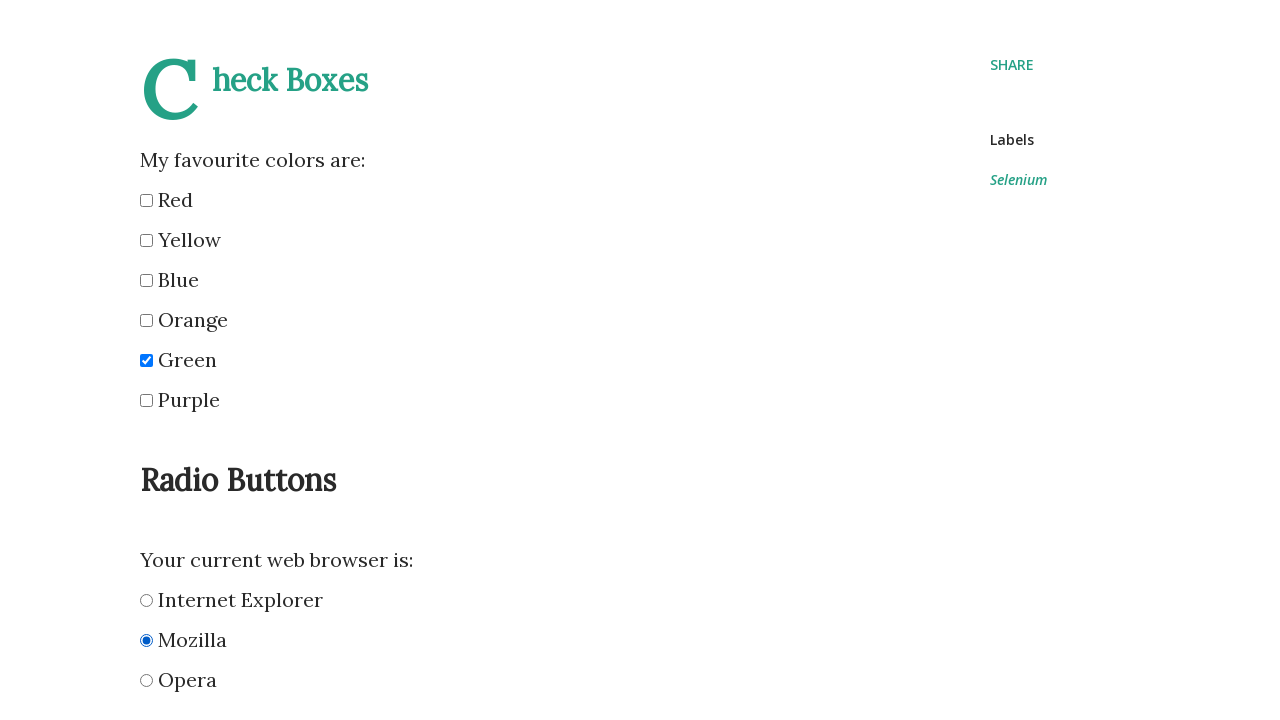

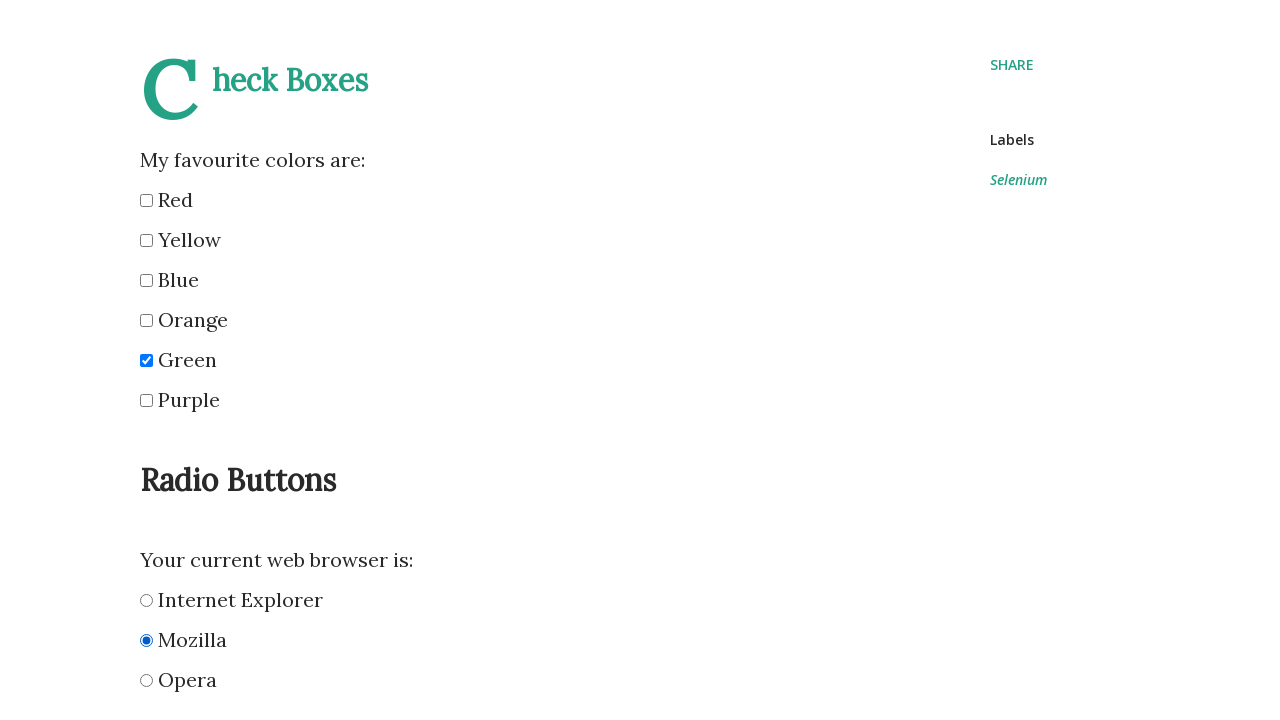